Tests that the Elemental Selenium link has the correct href attribute

Starting URL: https://the-internet.herokuapp.com/

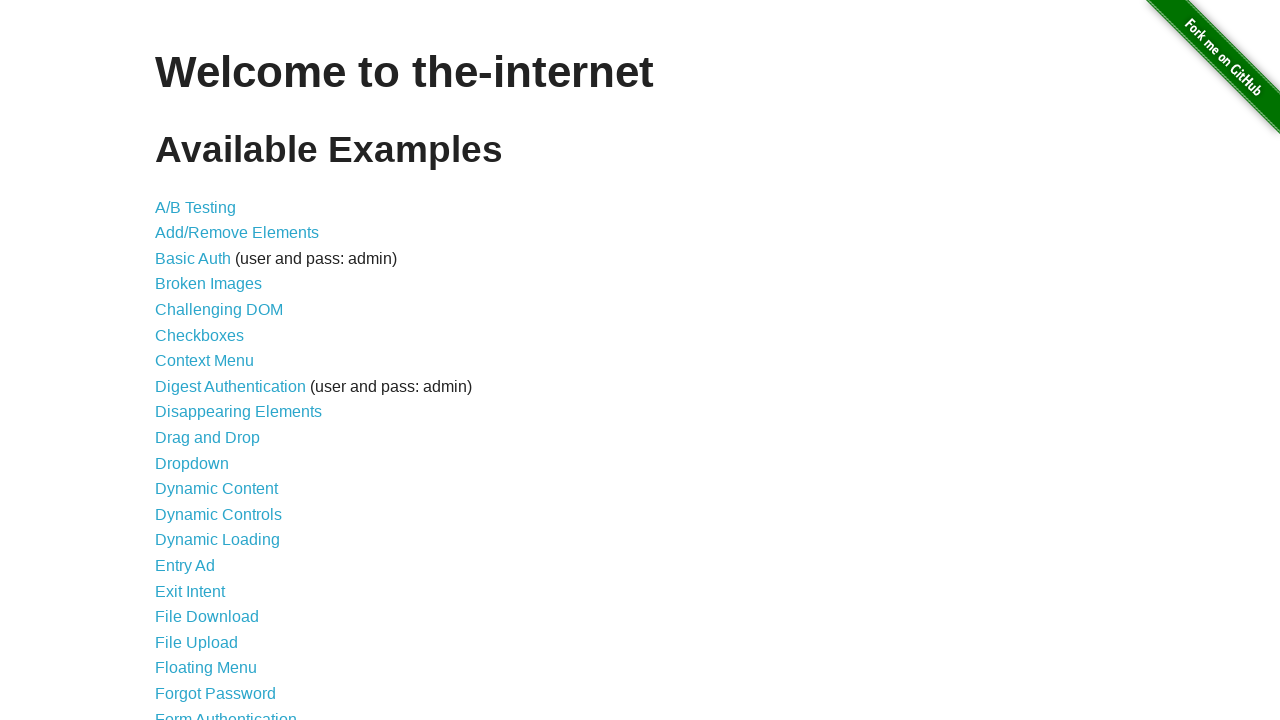

Navigated to https://the-internet.herokuapp.com/
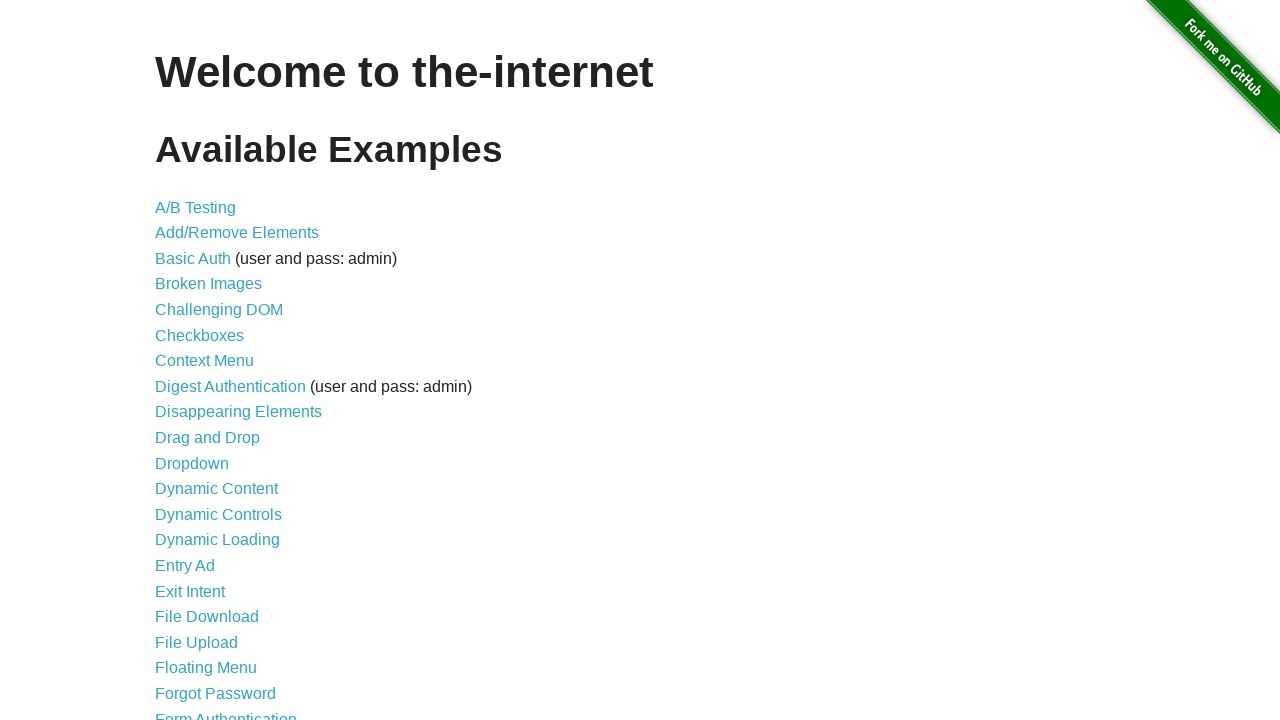

Clicked on Form Authentication link at (226, 712) on text="Form Authentication"
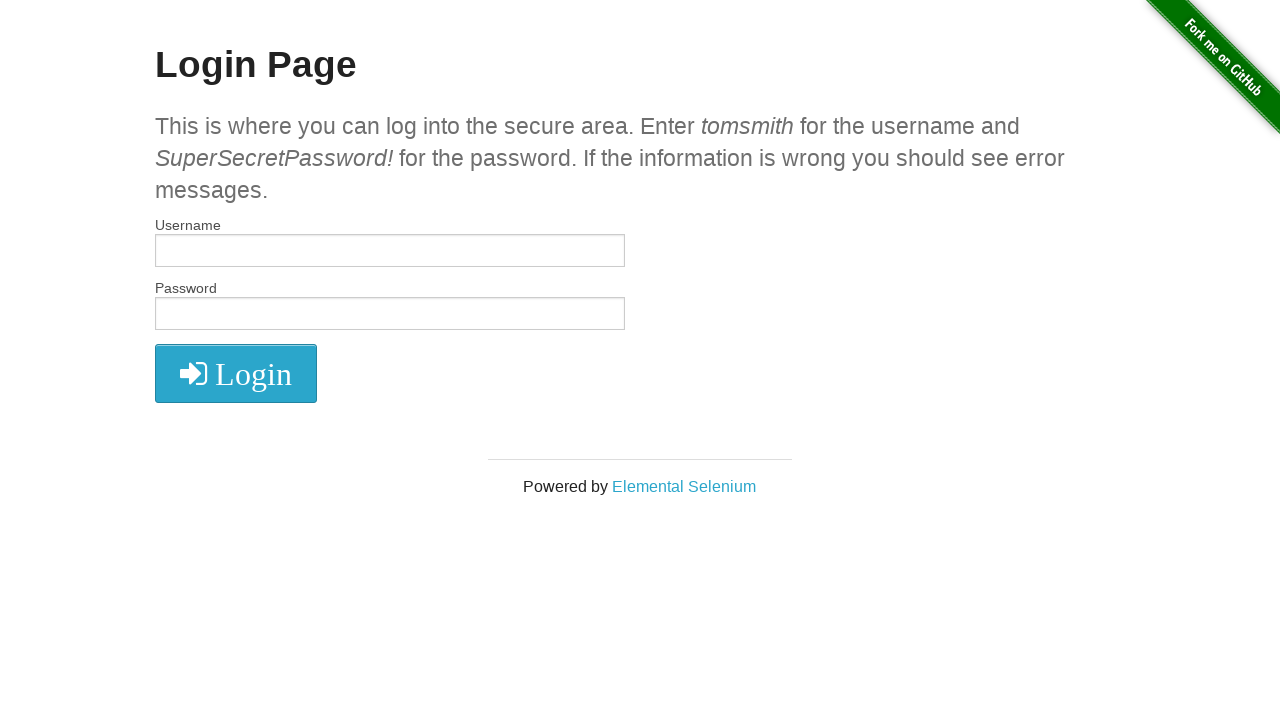

Located Elemental Selenium link
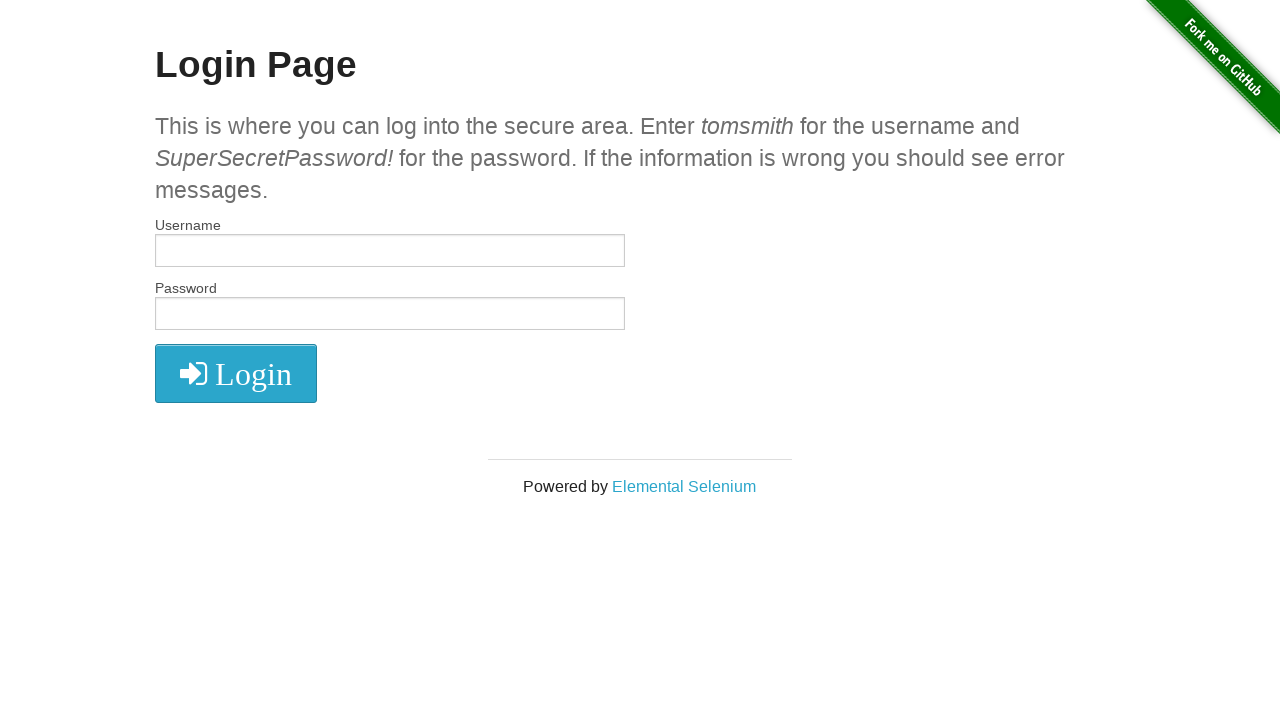

Verified Elemental Selenium link href attribute is correct
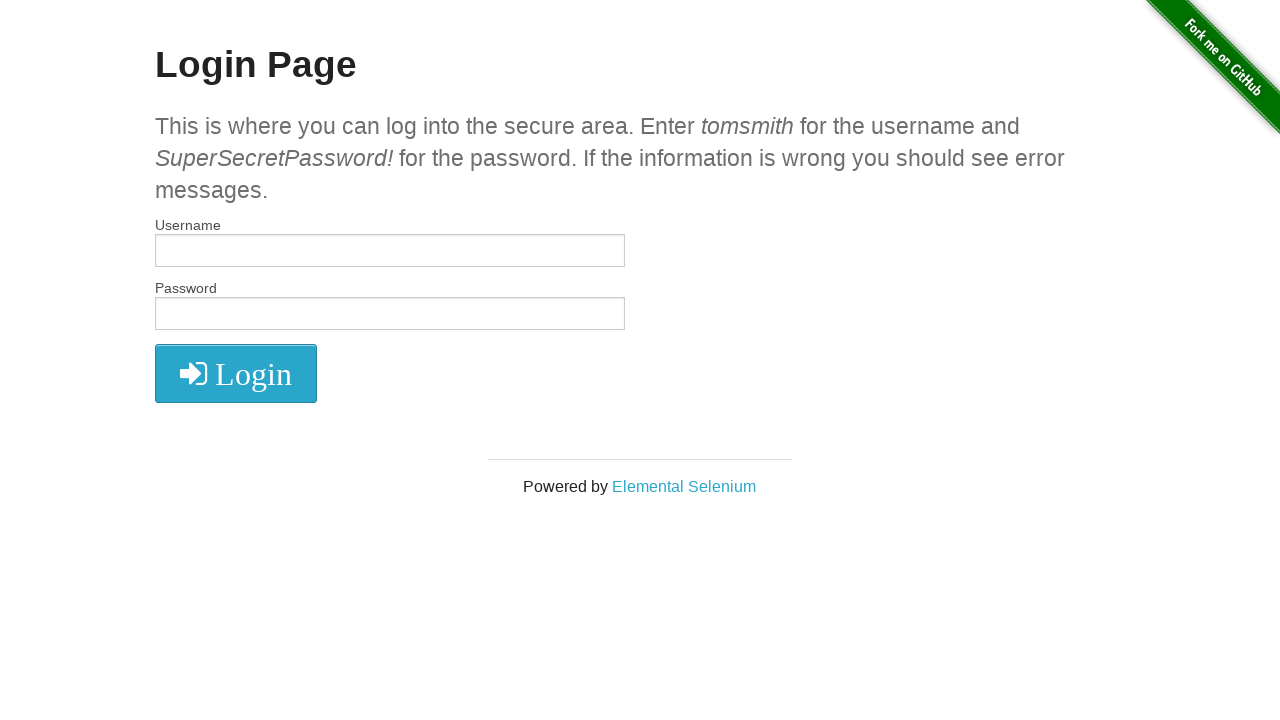

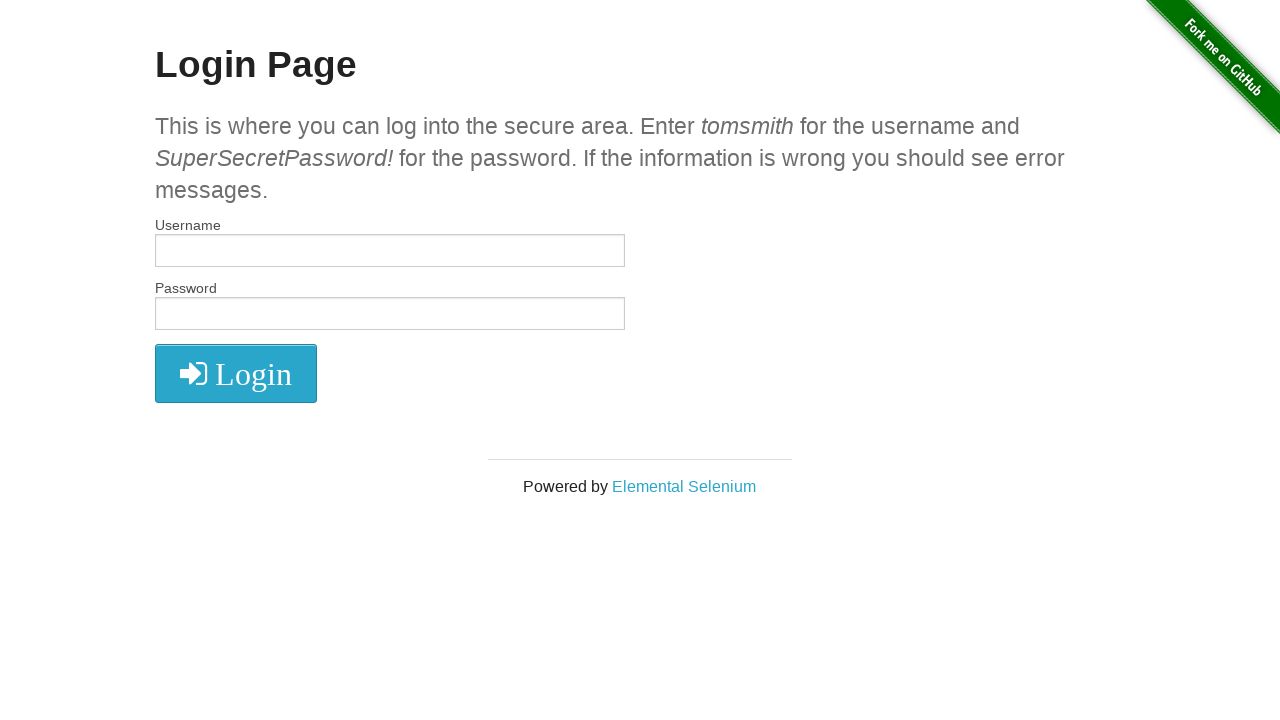